Demonstrates drag-and-drop action from a draggable element to a droppable target

Starting URL: https://crossbrowsertesting.github.io/drag-and-drop

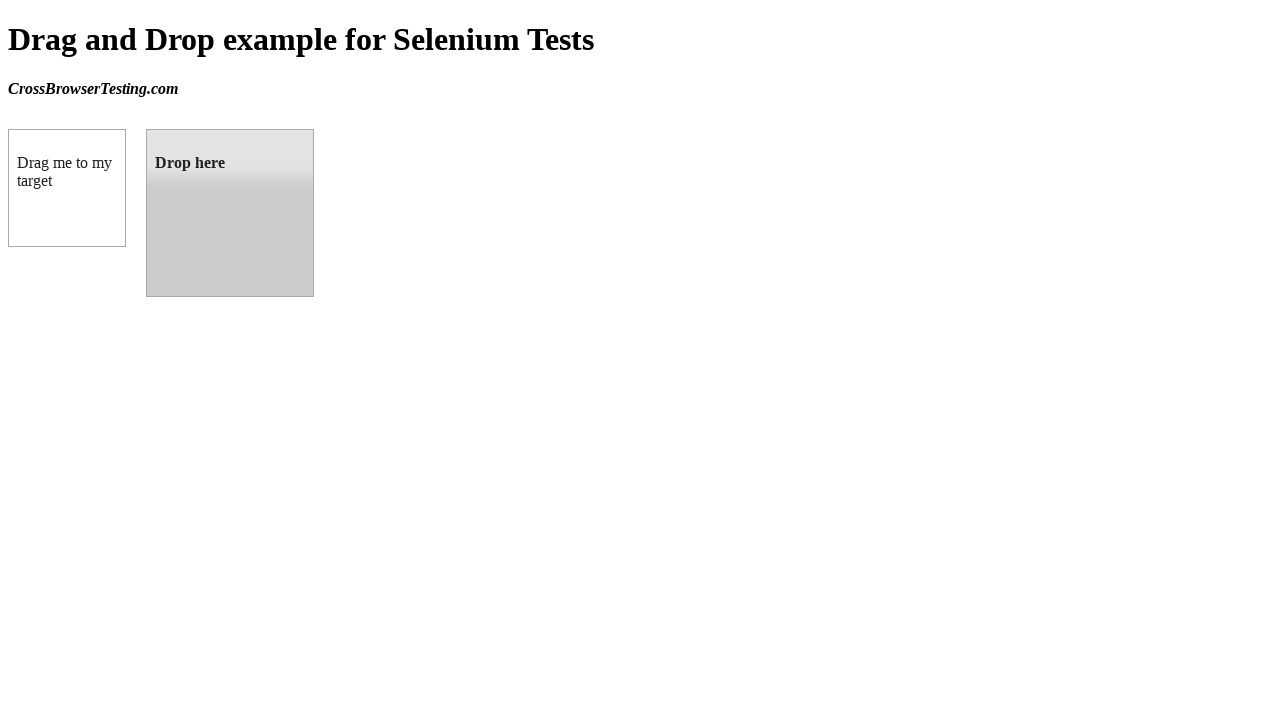

Navigated to drag-and-drop demo page
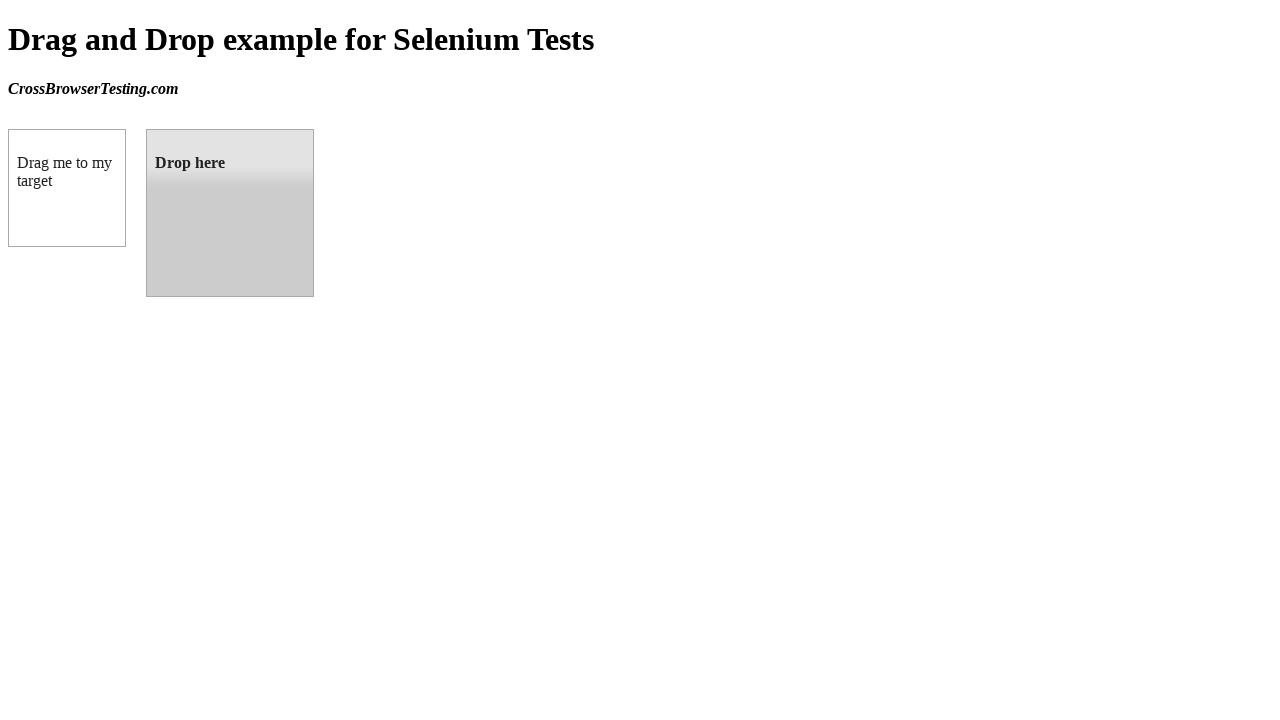

Located draggable source element (box A)
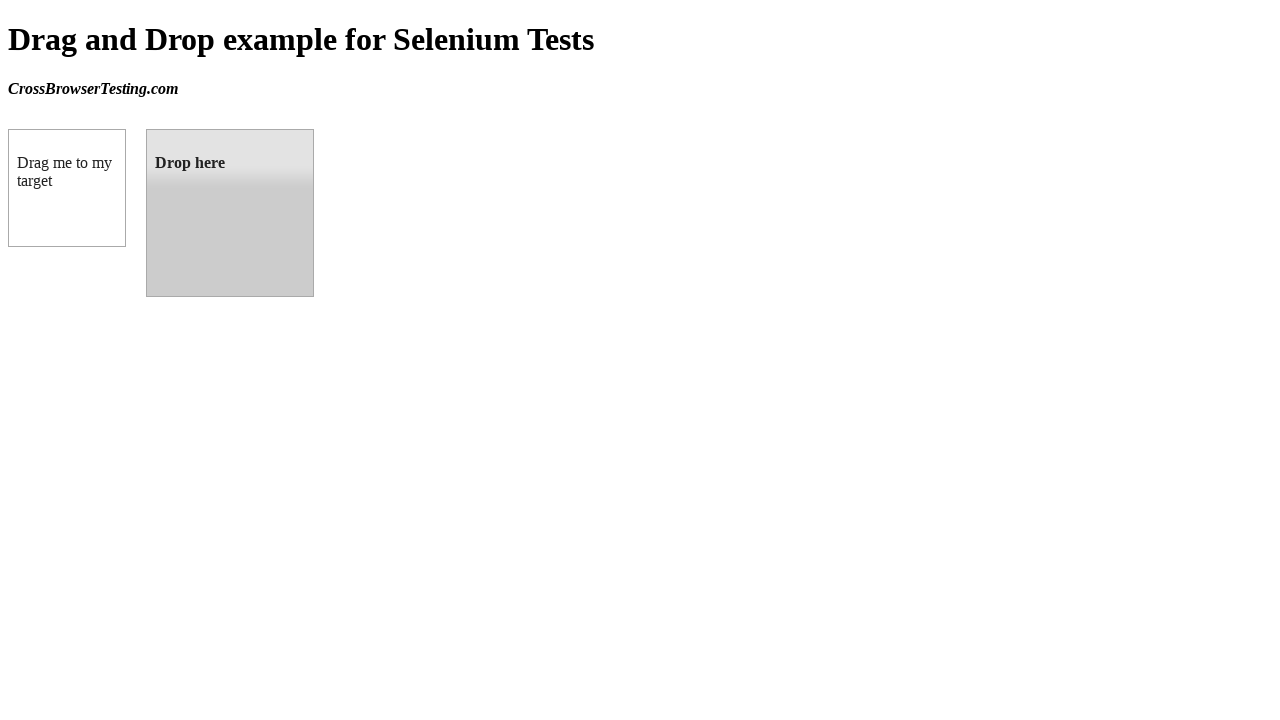

Located droppable target element (box B)
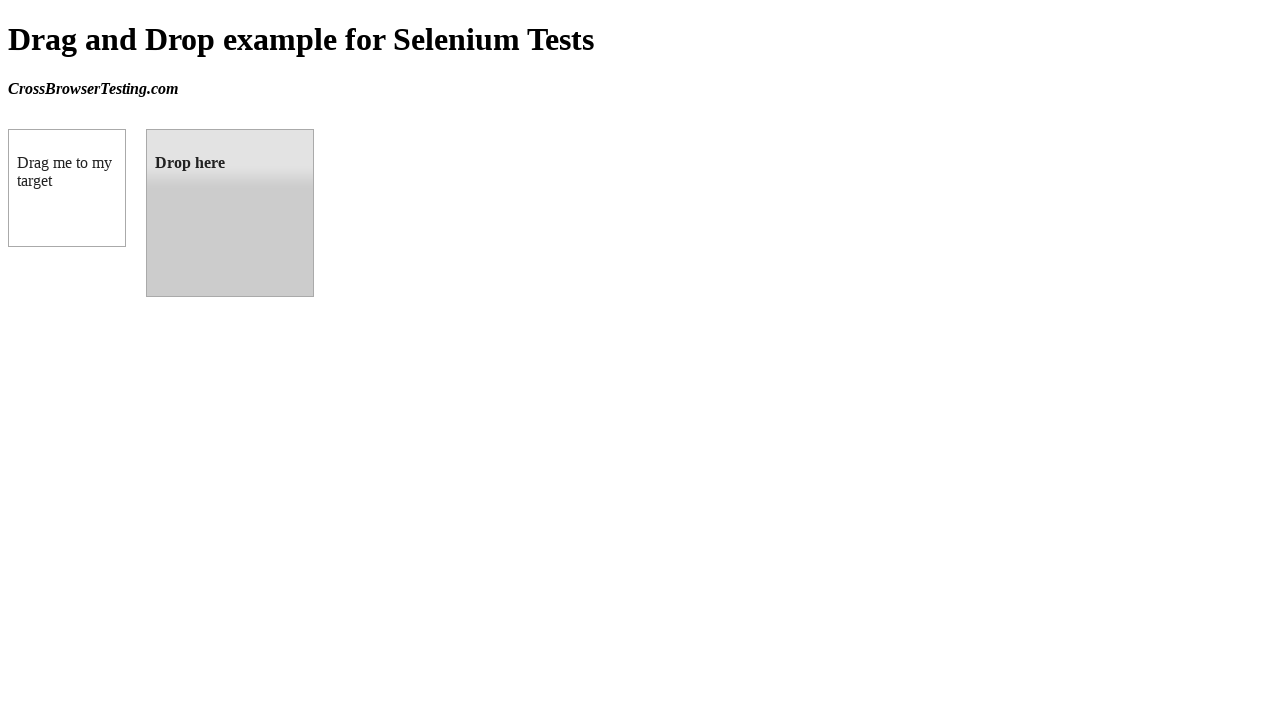

Performed drag-and-drop action from box A to box B at (230, 213)
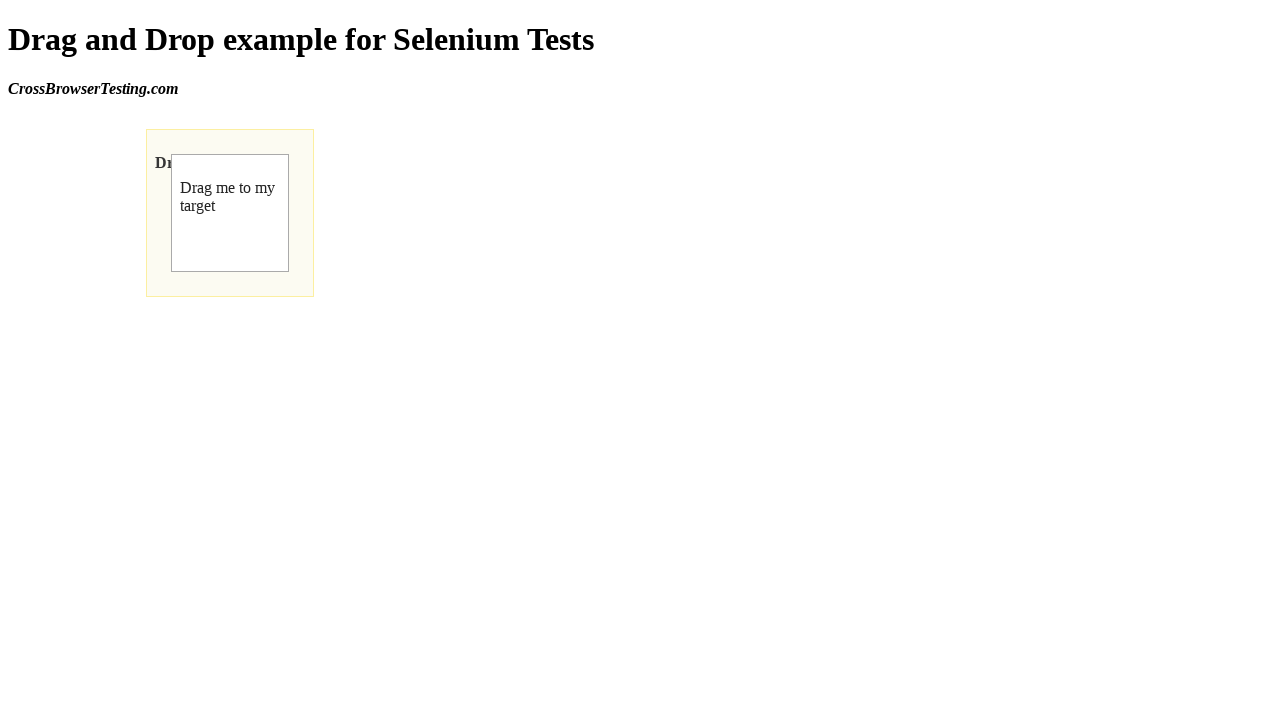

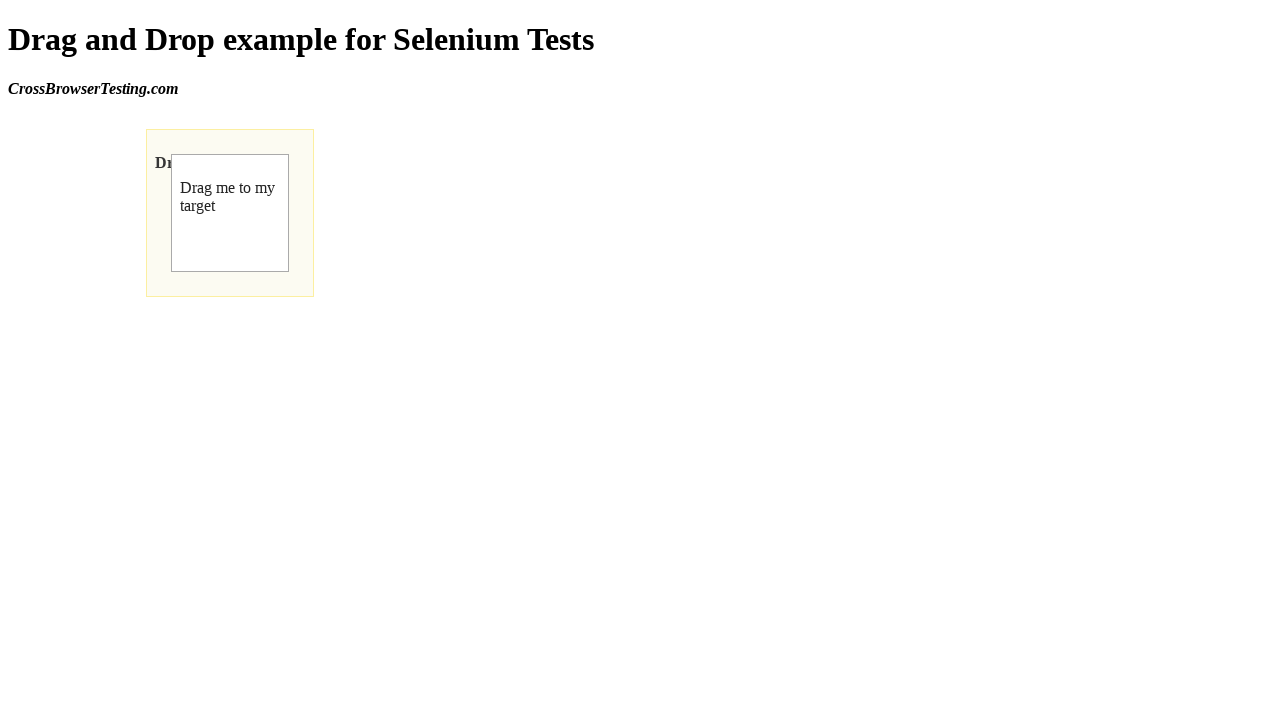